Tests that negative age is not permitted in the registration form

Starting URL: https://davi-vert.vercel.app/index.html

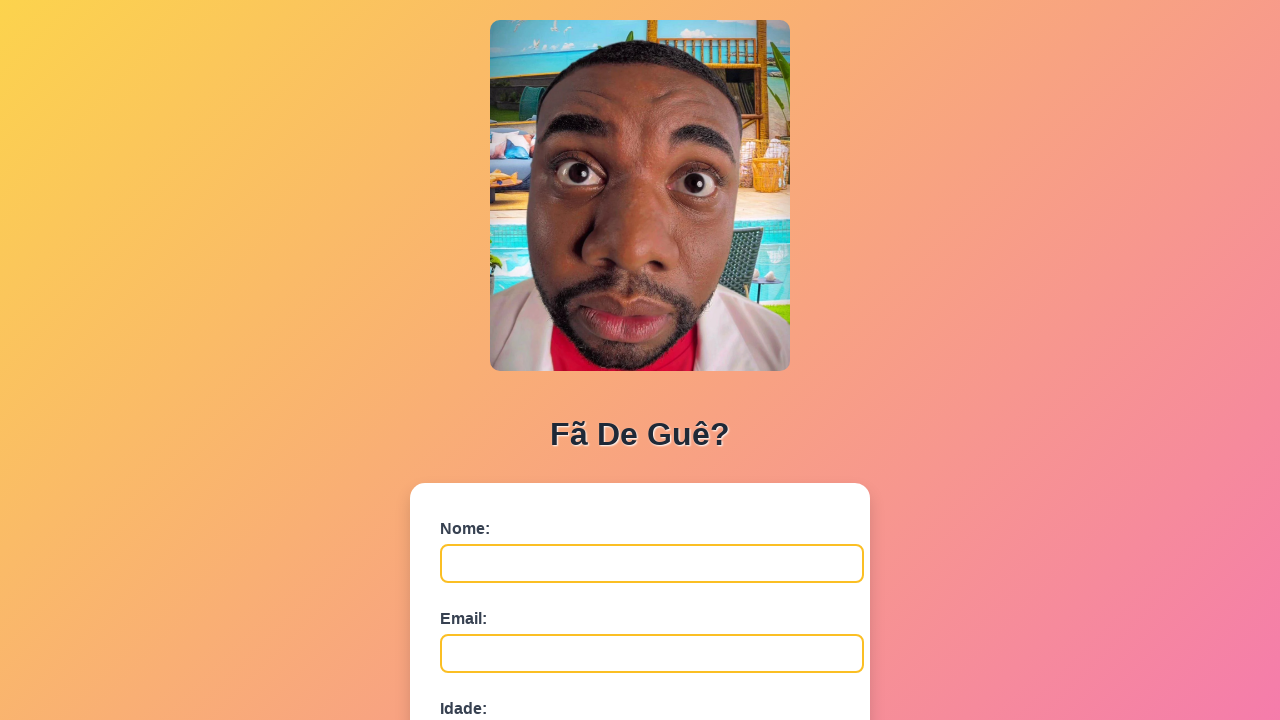

Navigated to registration form page
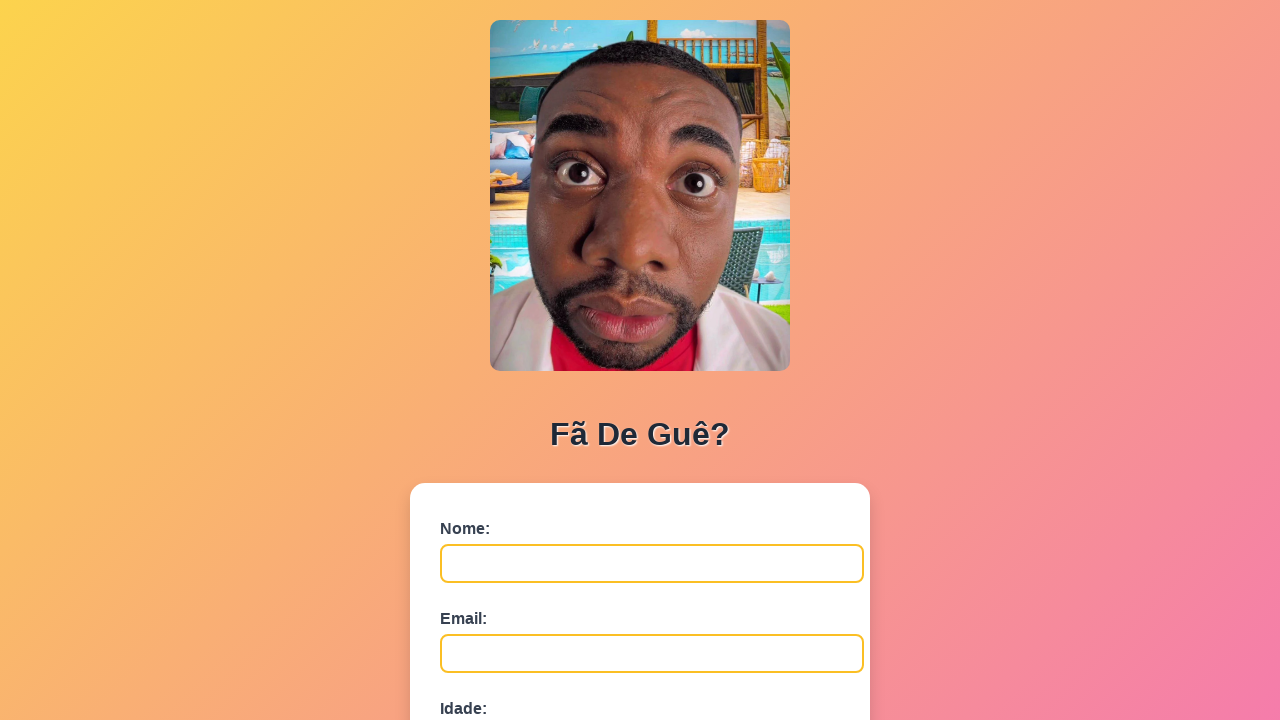

Filled name field with 'Nome Negativo' on #nome
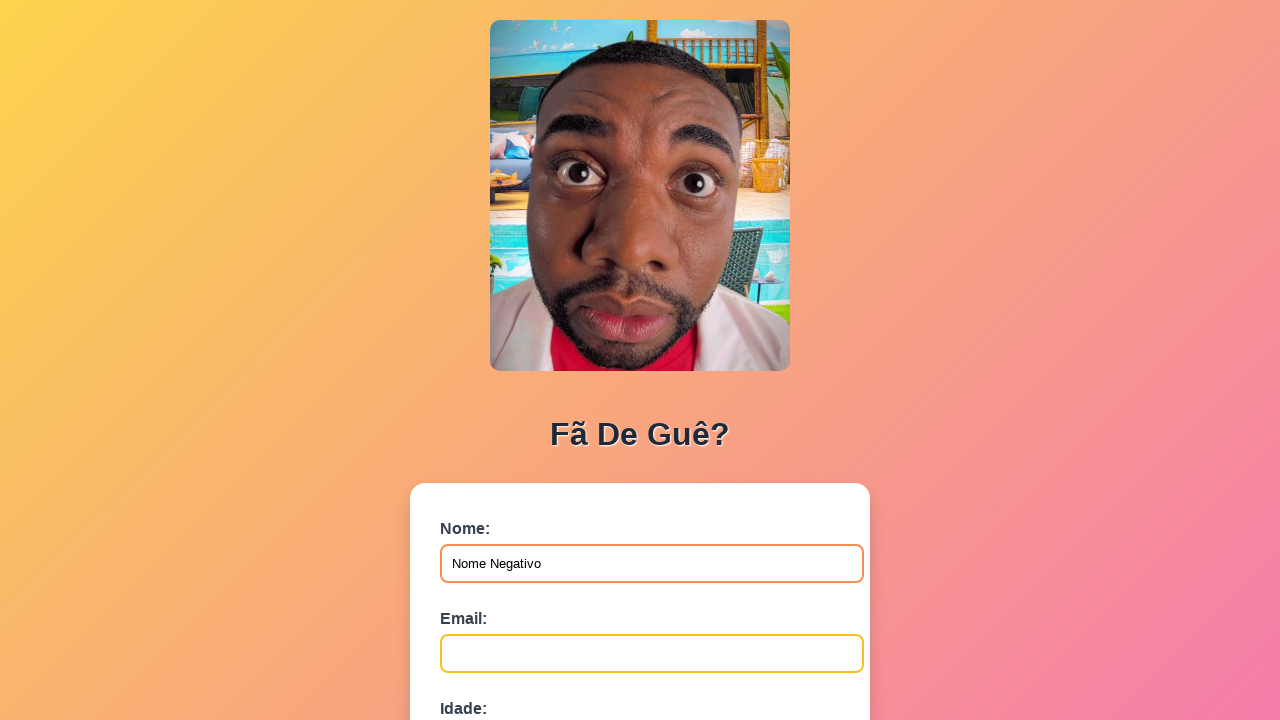

Filled email field with 'negativo@email.com' on #email
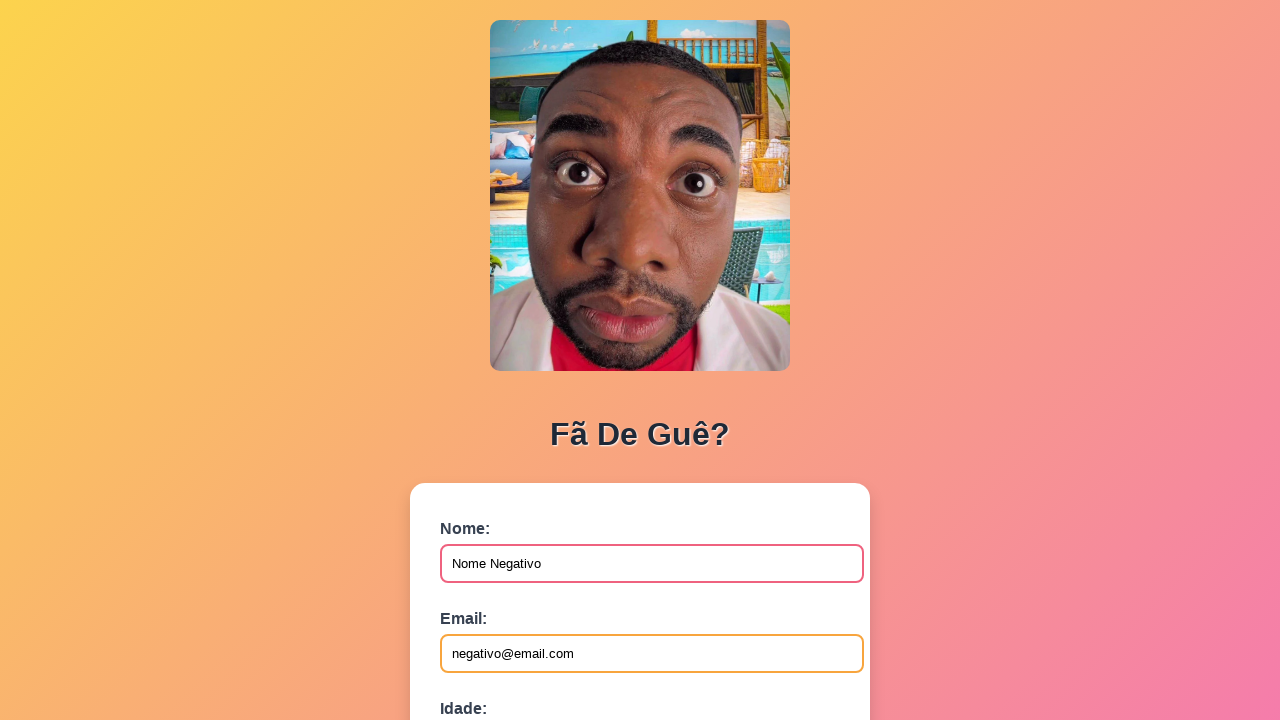

Filled age field with negative value '-1' on #idade
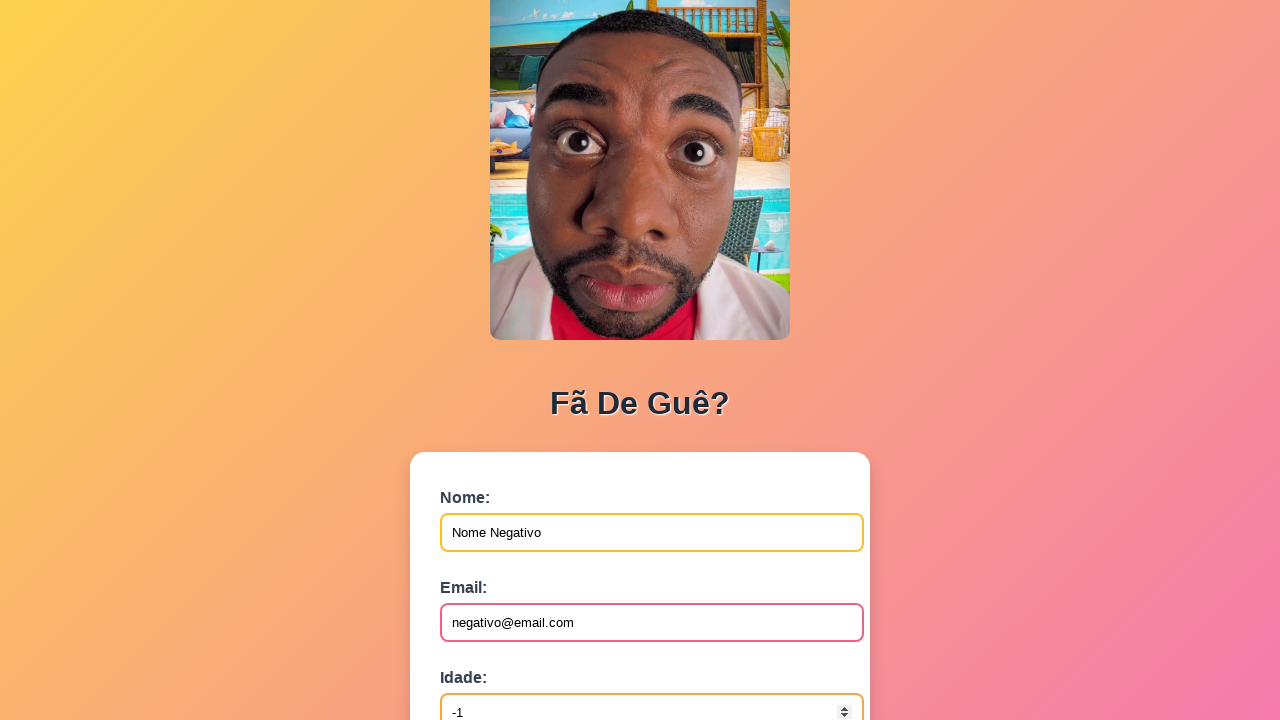

Clicked submit button to submit form with negative age at (490, 569) on button[type='submit']
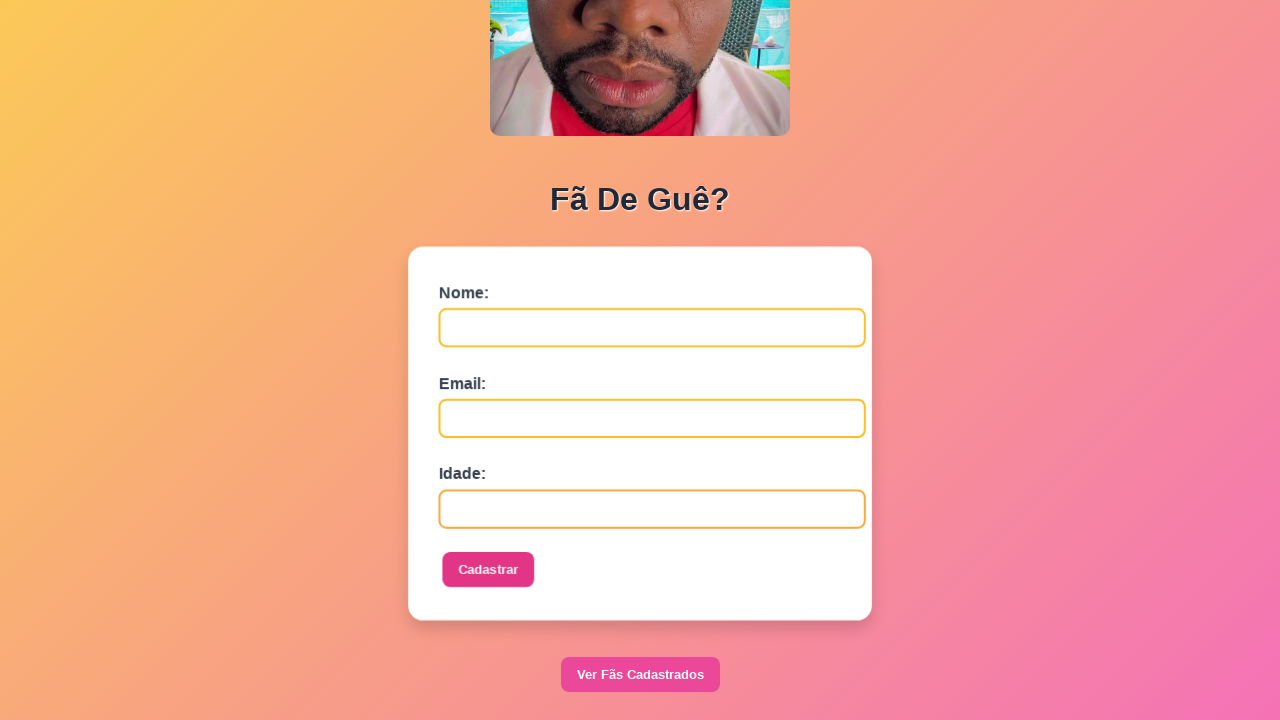

Alert dialog accepted if present
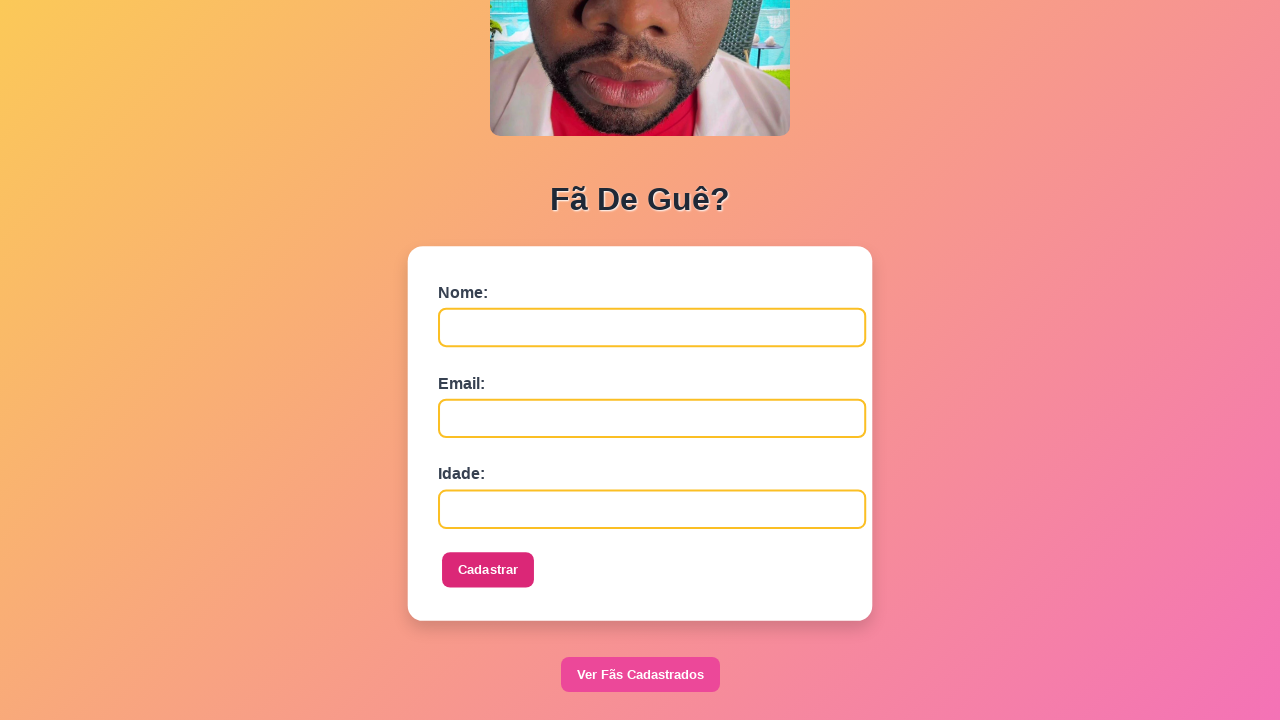

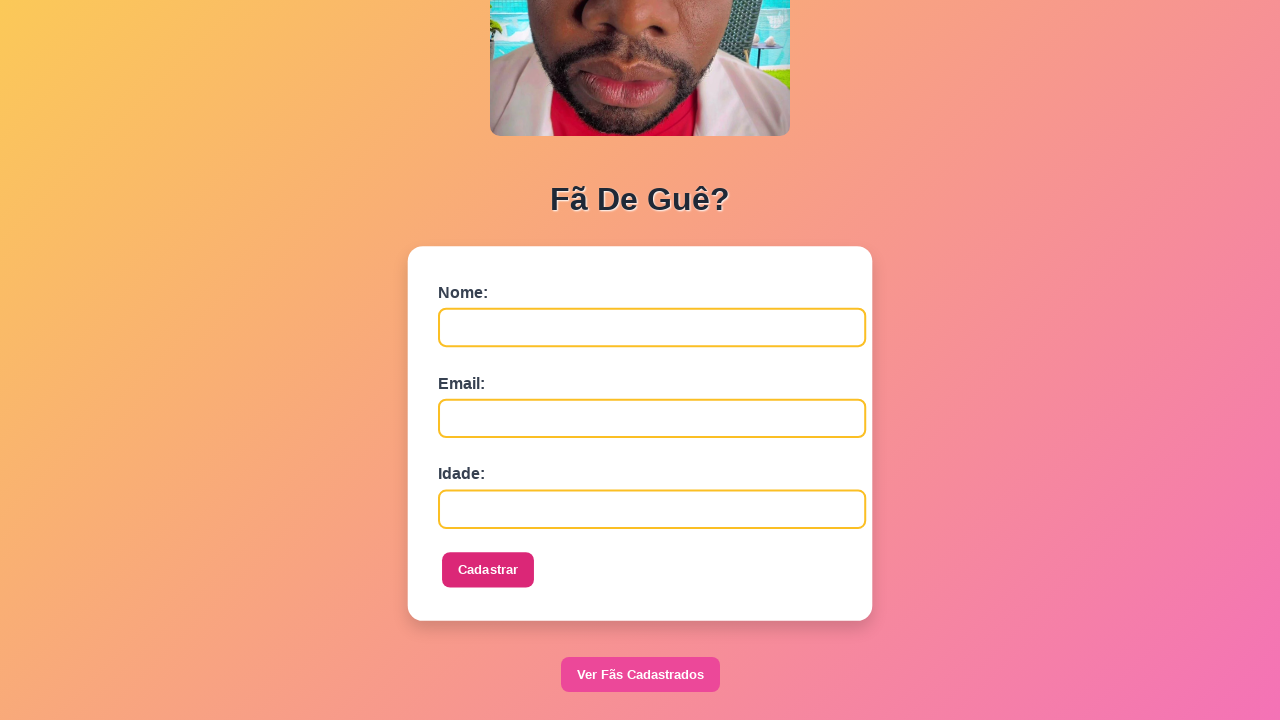